Validates that the page source contains the expected description text about GoDaddy services

Starting URL: https://www.godaddy.com/

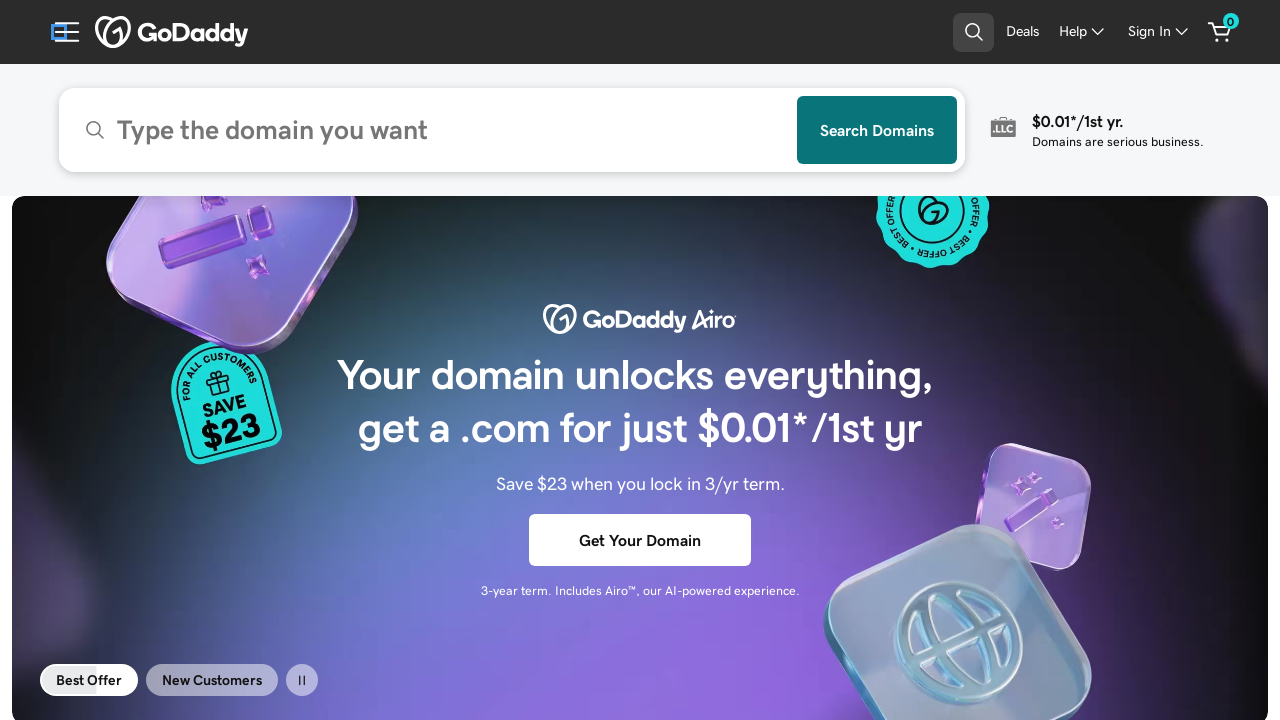

Navigated to https://www.godaddy.com/
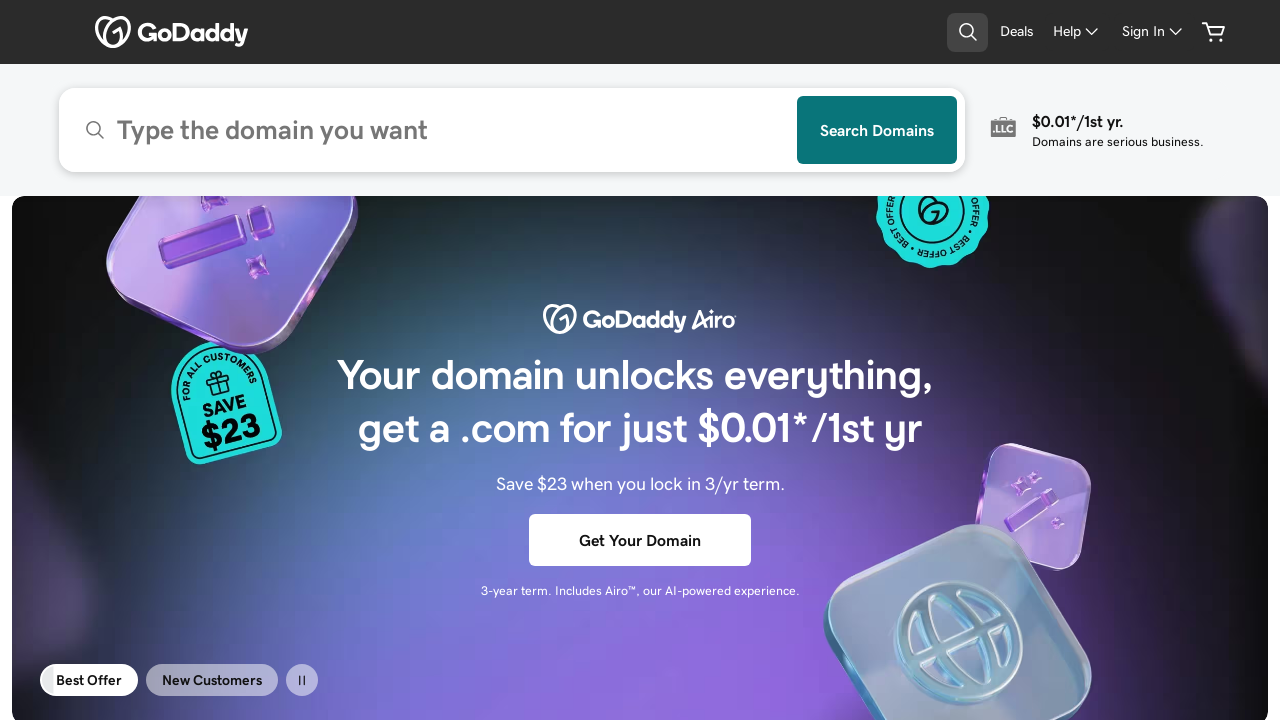

Retrieved page source content
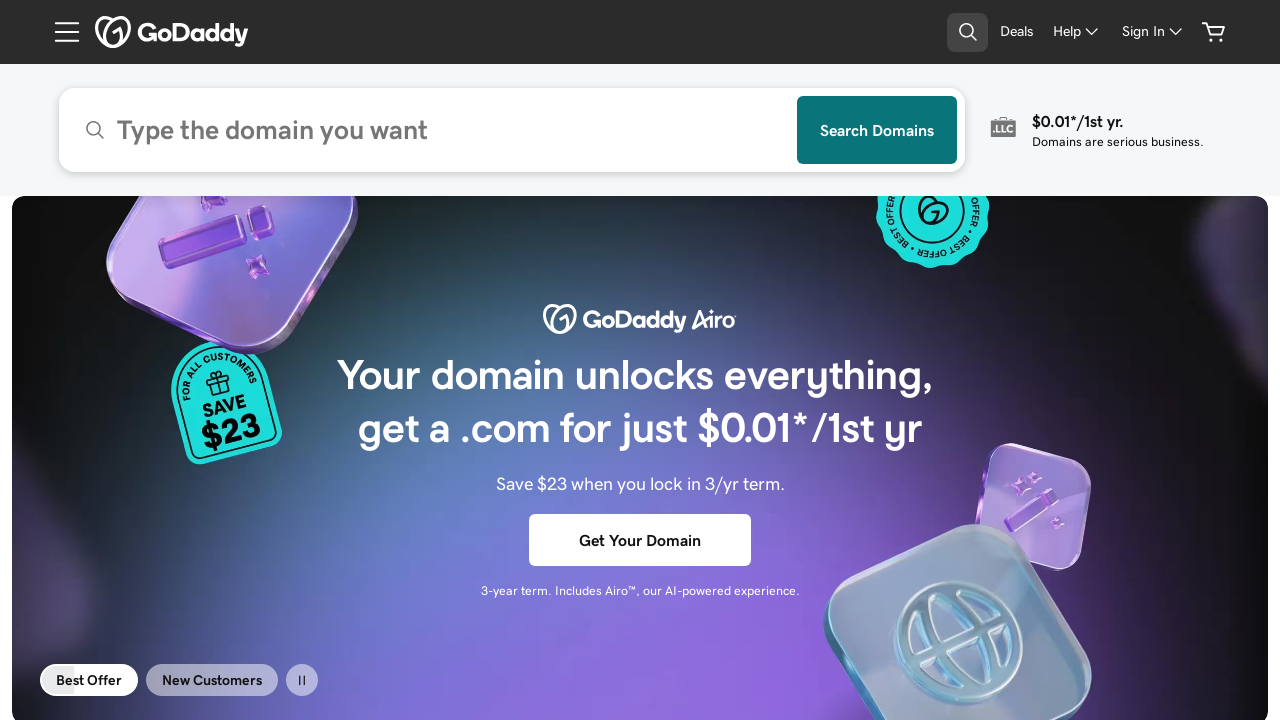

Validated that page source contains expected GoDaddy services description
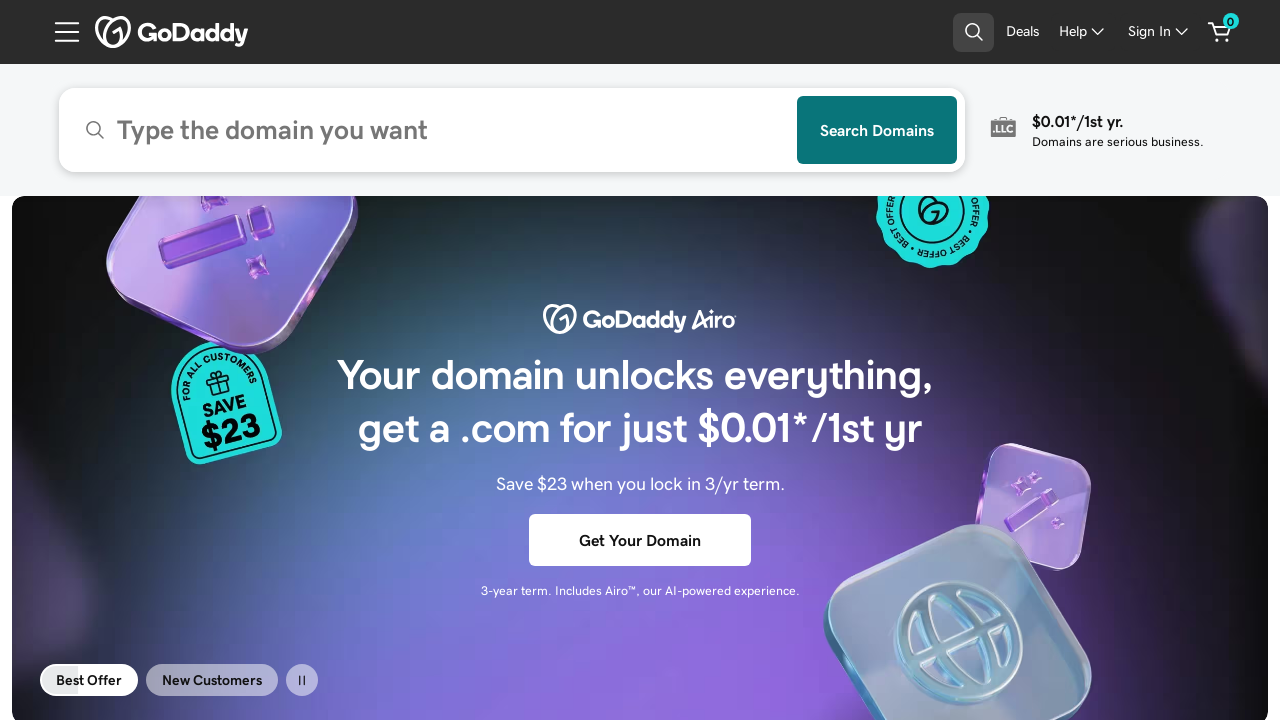

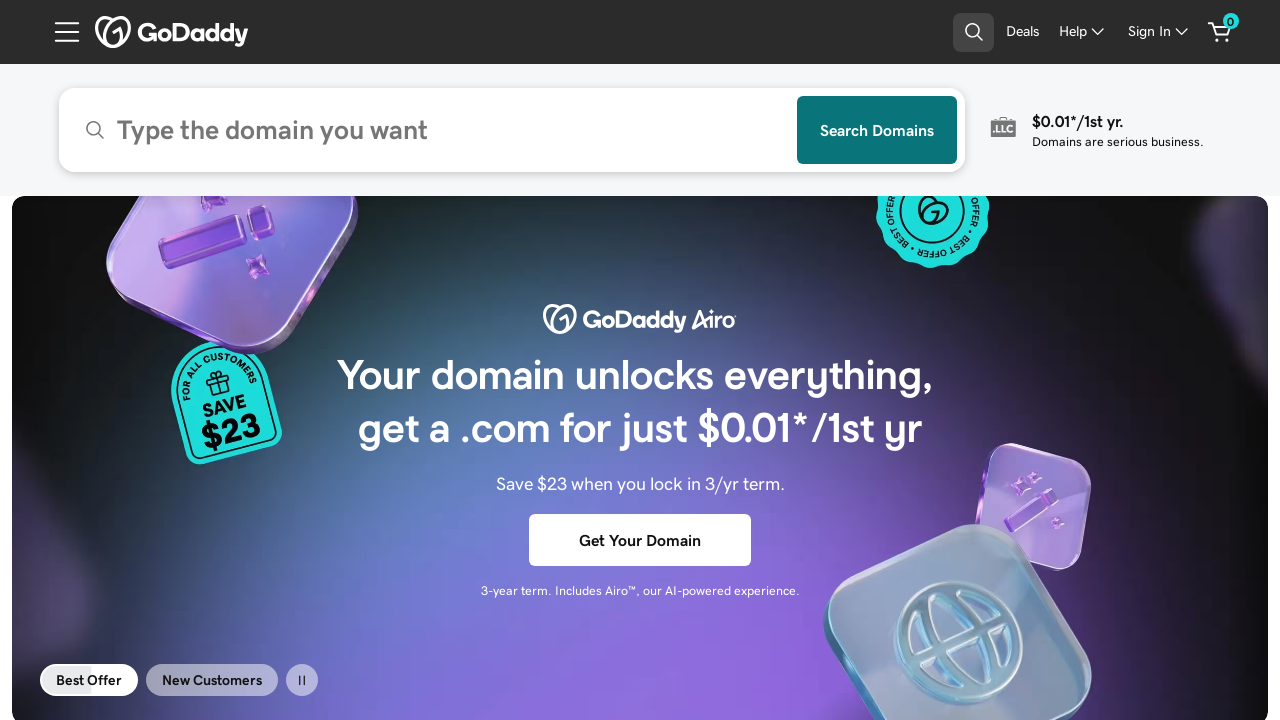